Tests the text box functionality on DemoQA by entering a name into a form control input field

Starting URL: https://demoqa.com/text-box

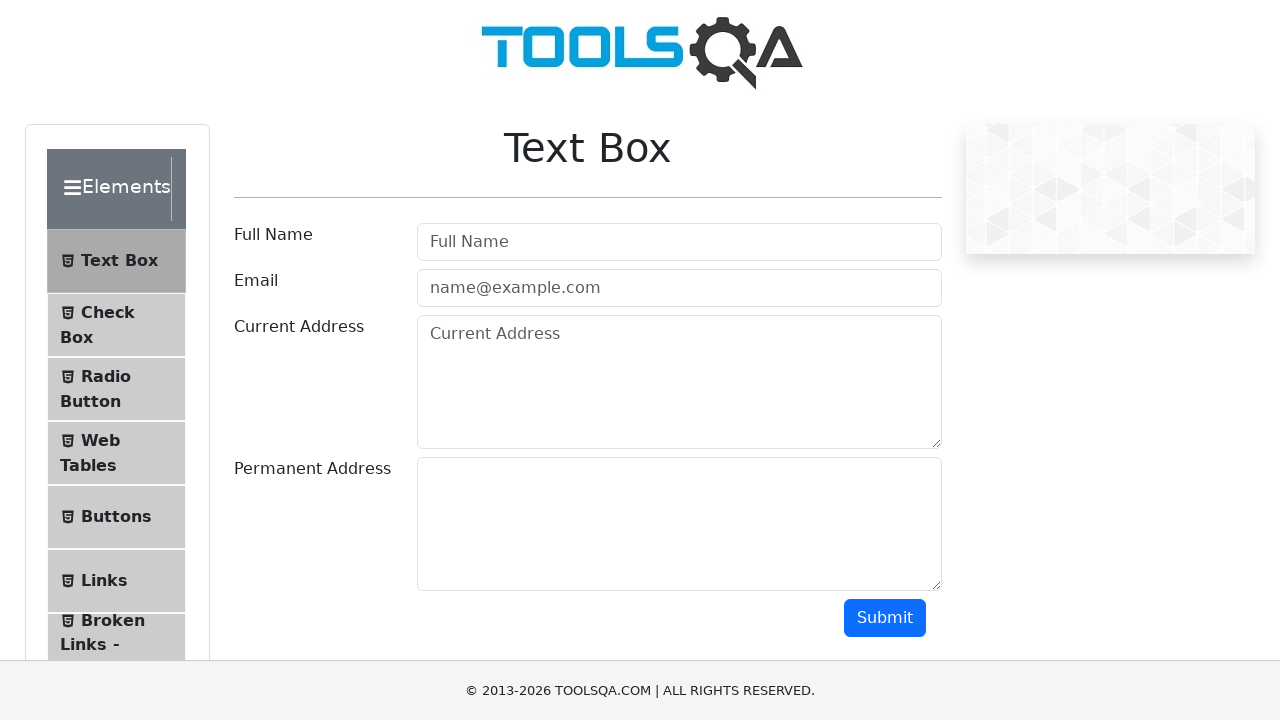

Navigated to DemoQA text box page
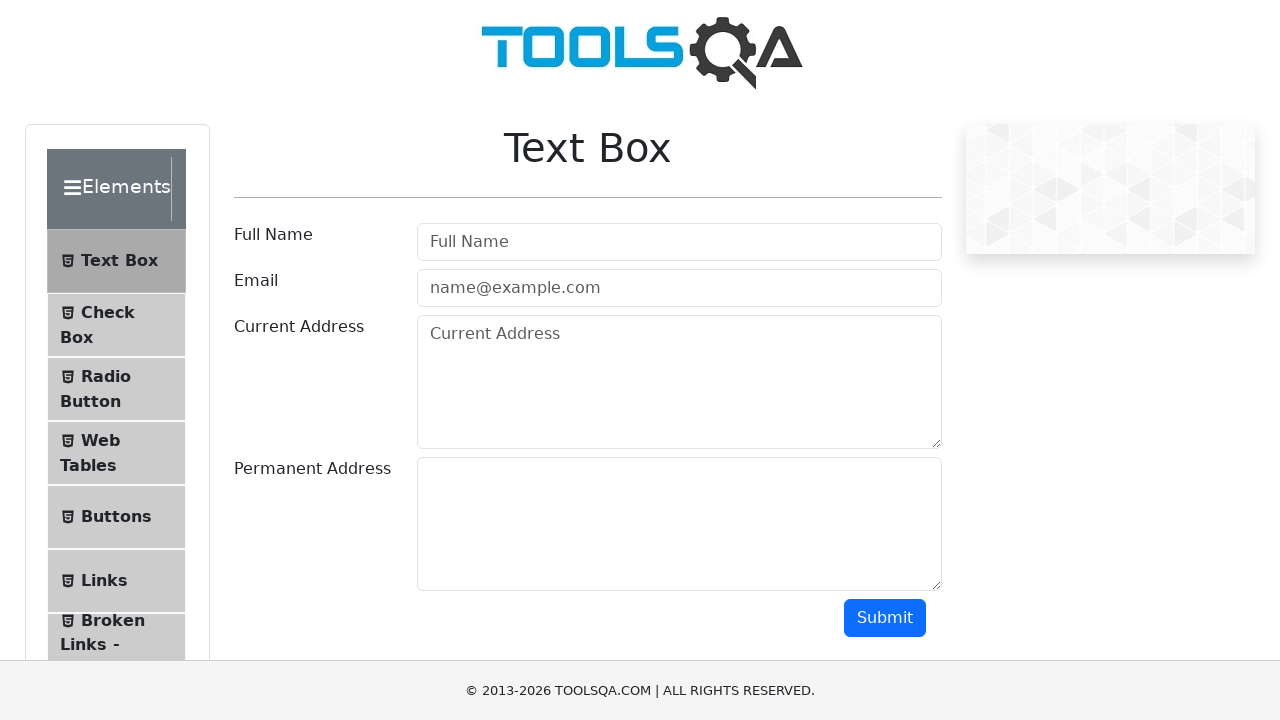

Entered 'Ratendra' into the text box input field on .form-control
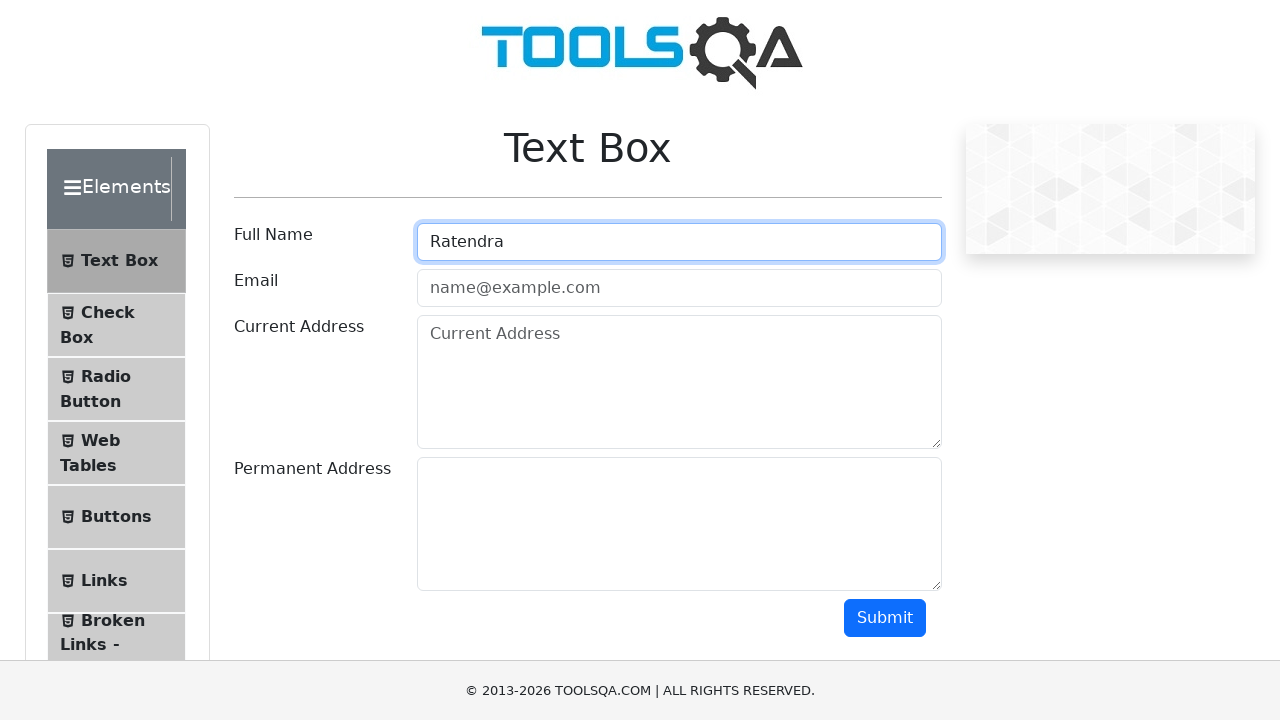

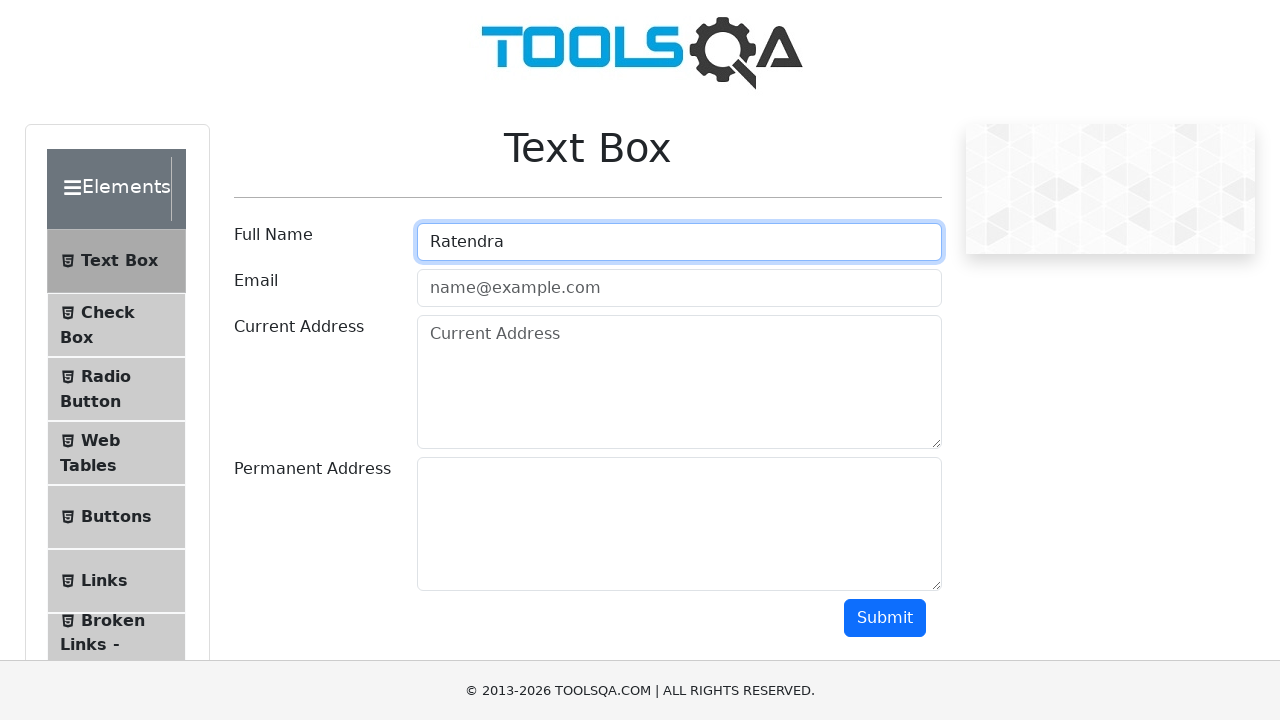